Tests a practice form by filling in email, password, name fields, selecting radio button and dropdown options, checking a checkbox, and submitting the form to verify success message

Starting URL: https://rahulshettyacademy.com/angularpractice/

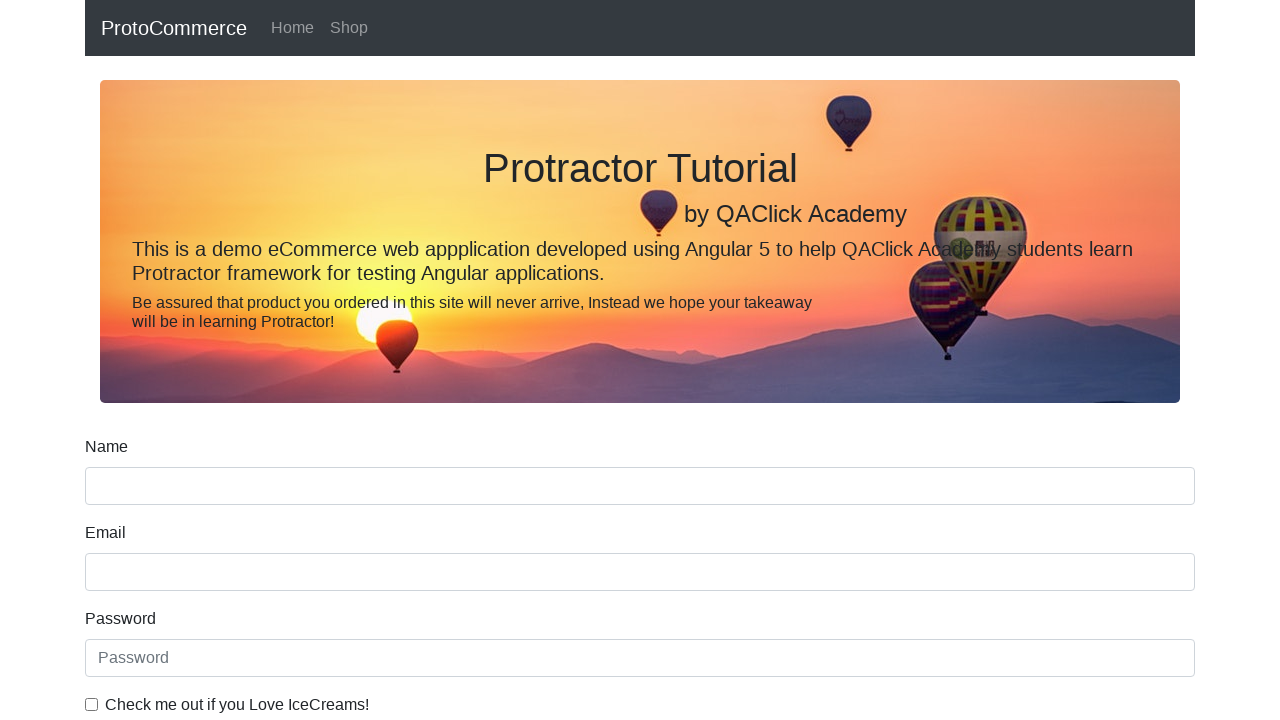

Filled email field with 'hello@gmail.com' on input[name='email']
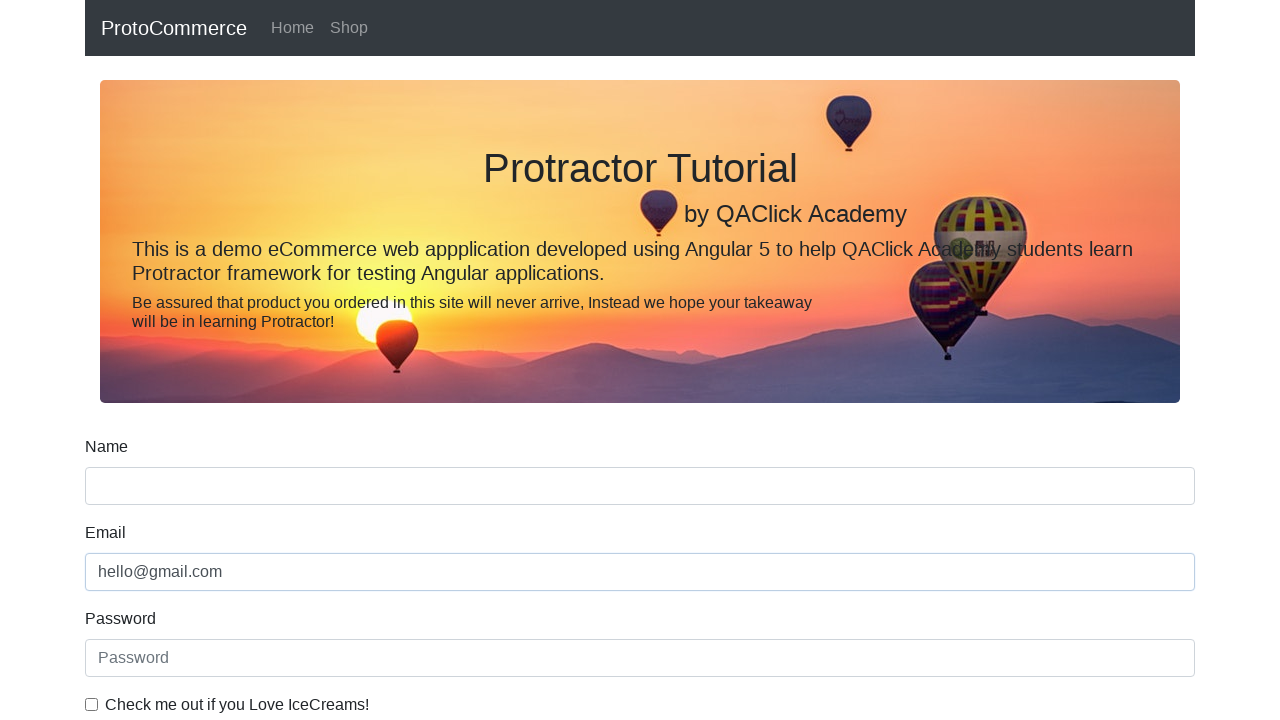

Filled password field with '123456' on #exampleInputPassword1
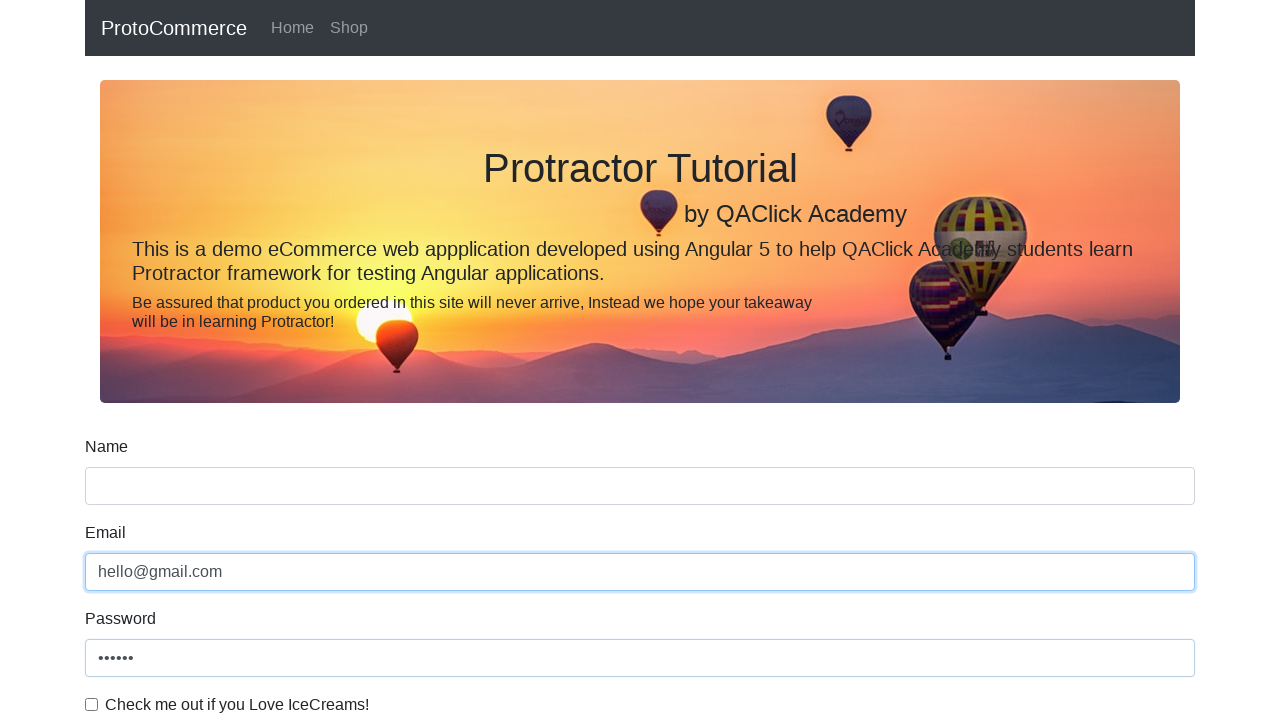

Checked the checkbox at (92, 704) on #exampleCheck1
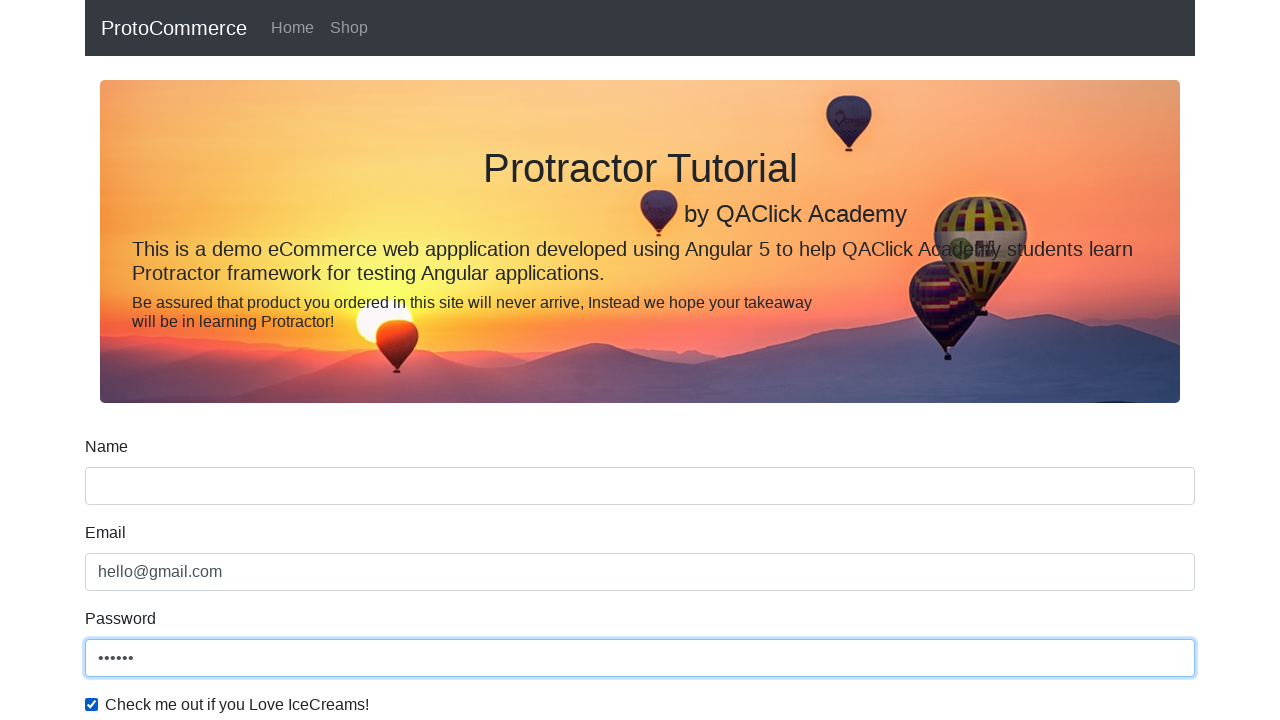

Filled name field with 'Rahul' on input[name='name']
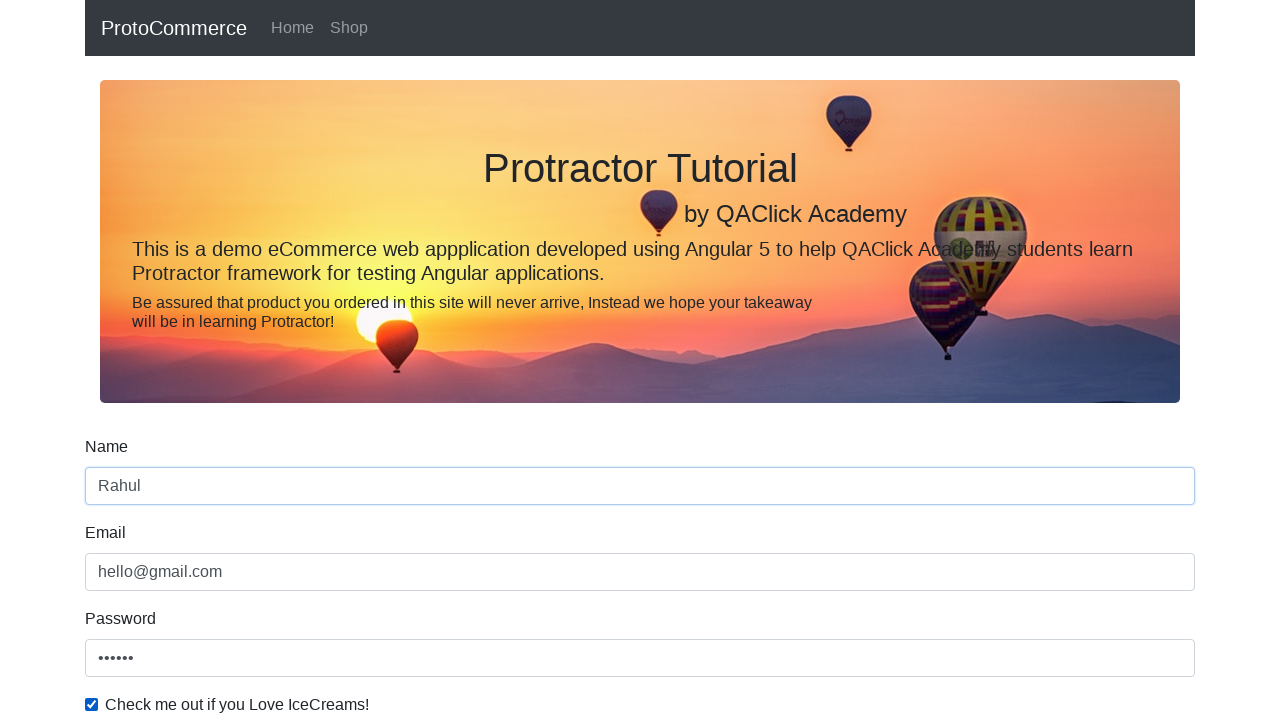

Selected radio button option at (238, 360) on #inlineRadio1
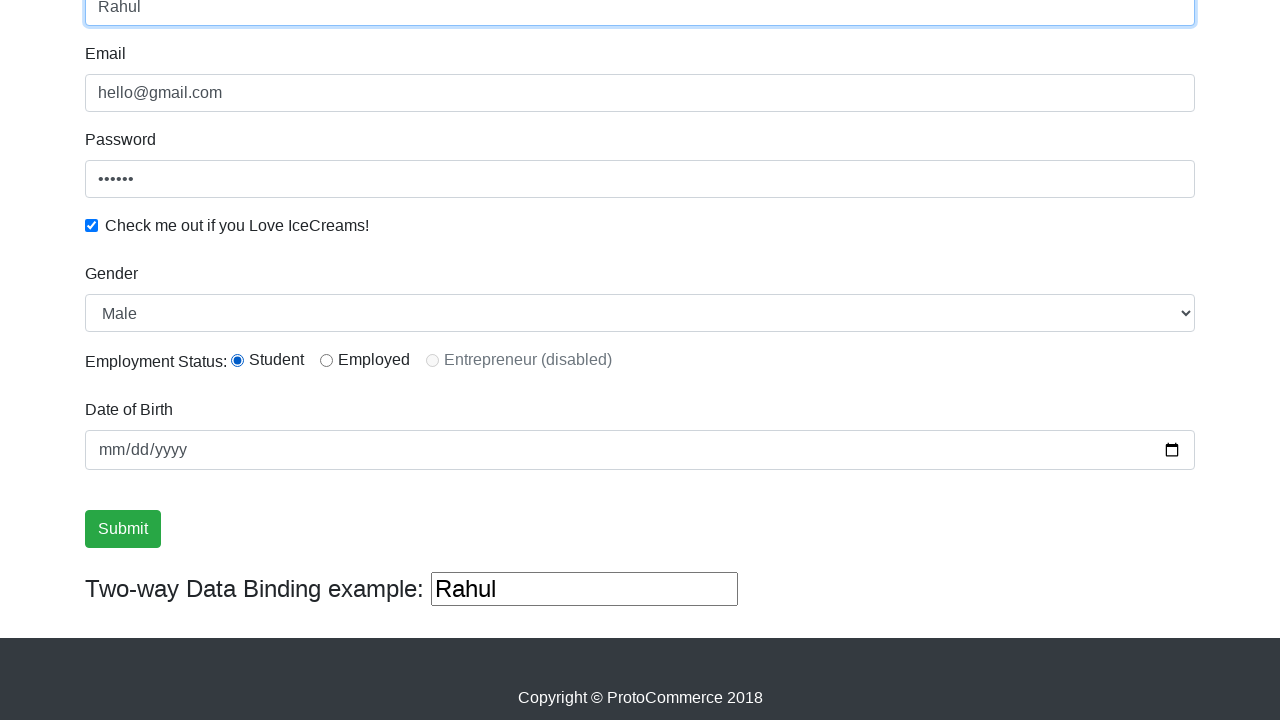

Selected 'Female' from dropdown on #exampleFormControlSelect1
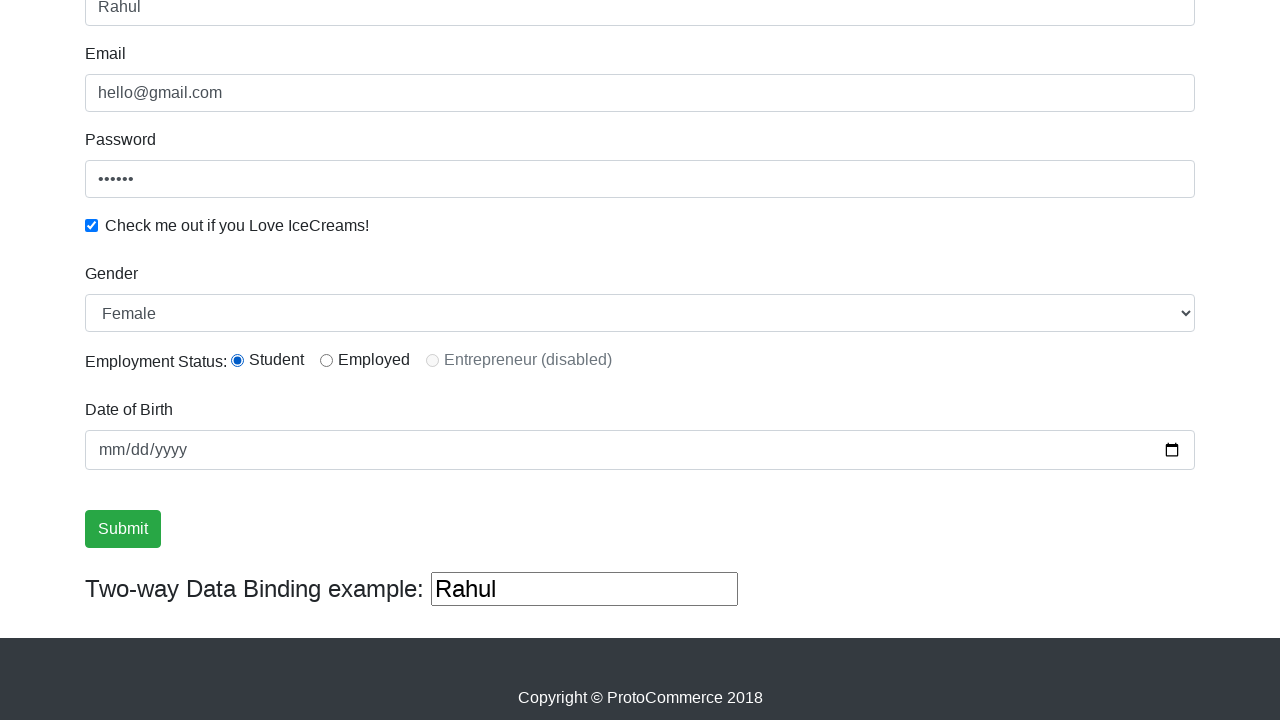

Selected first option (index 0) from dropdown on #exampleFormControlSelect1
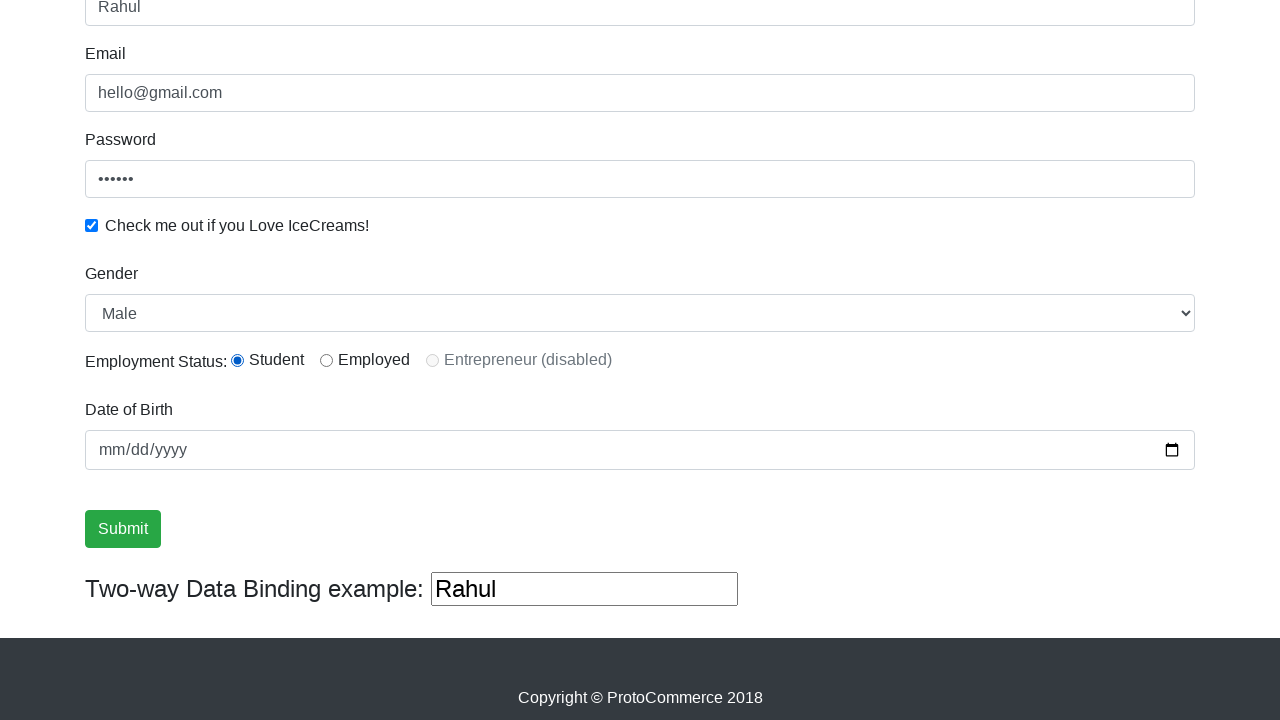

Clicked submit button to submit the form at (123, 529) on input[type='submit']
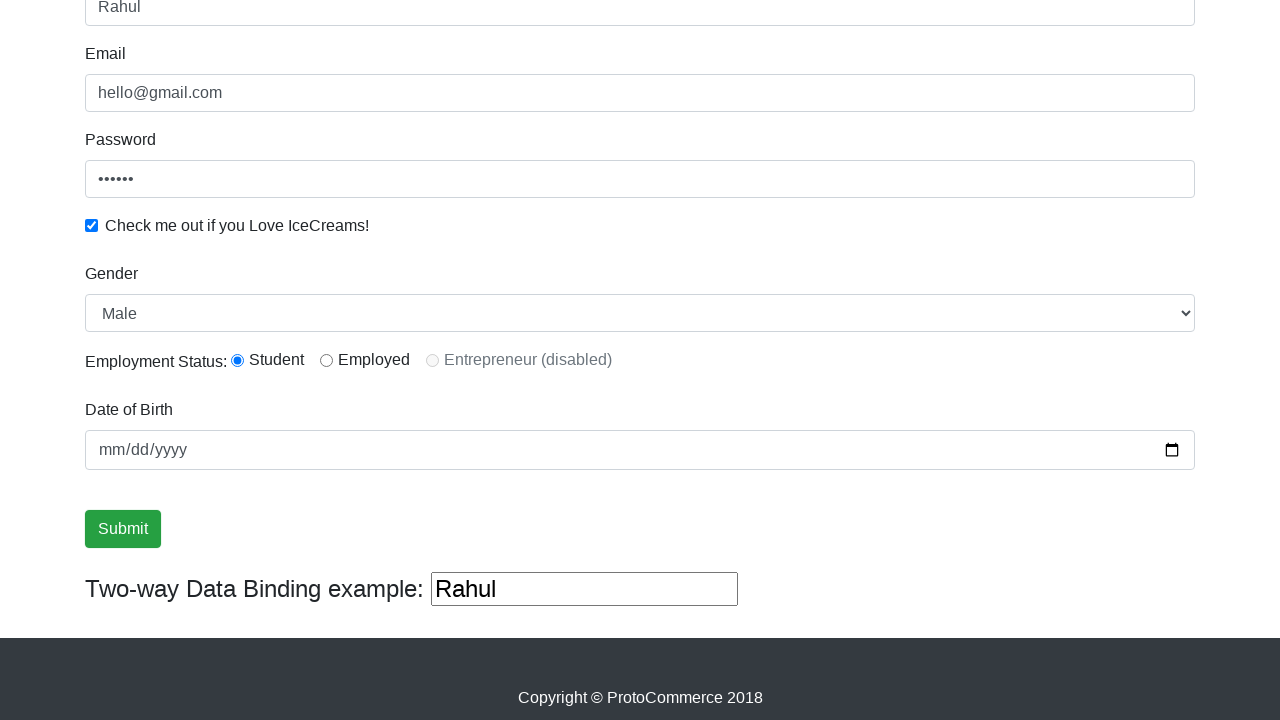

Success message appeared after form submission
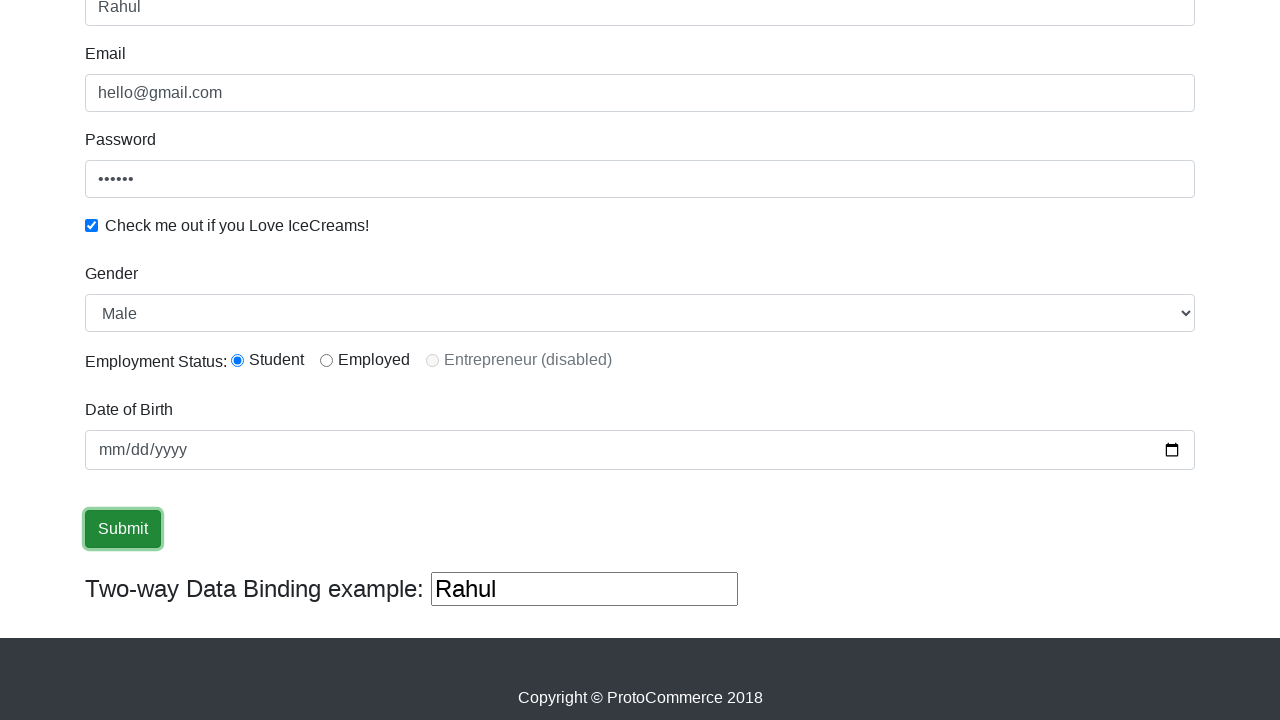

Retrieved success message text: '
                    ×
                    Success! The Form has been submitted successfully!.
                  '
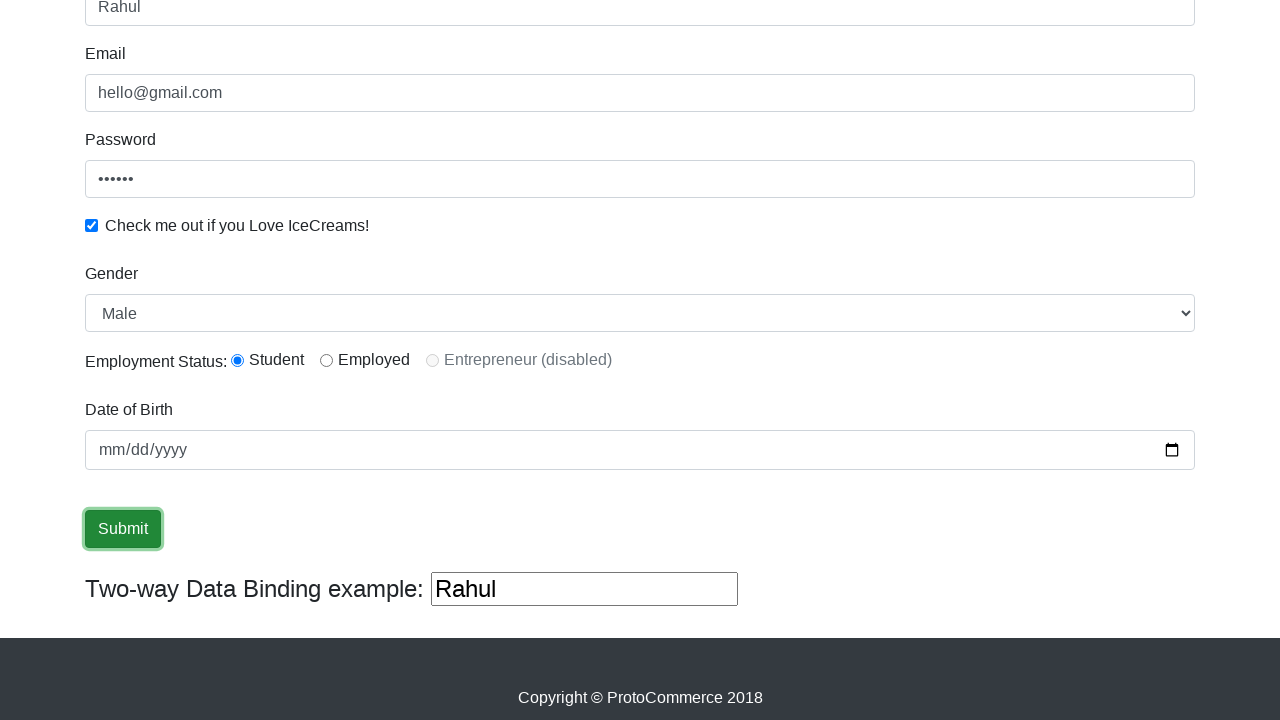

Verified 'Success' text is present in the message
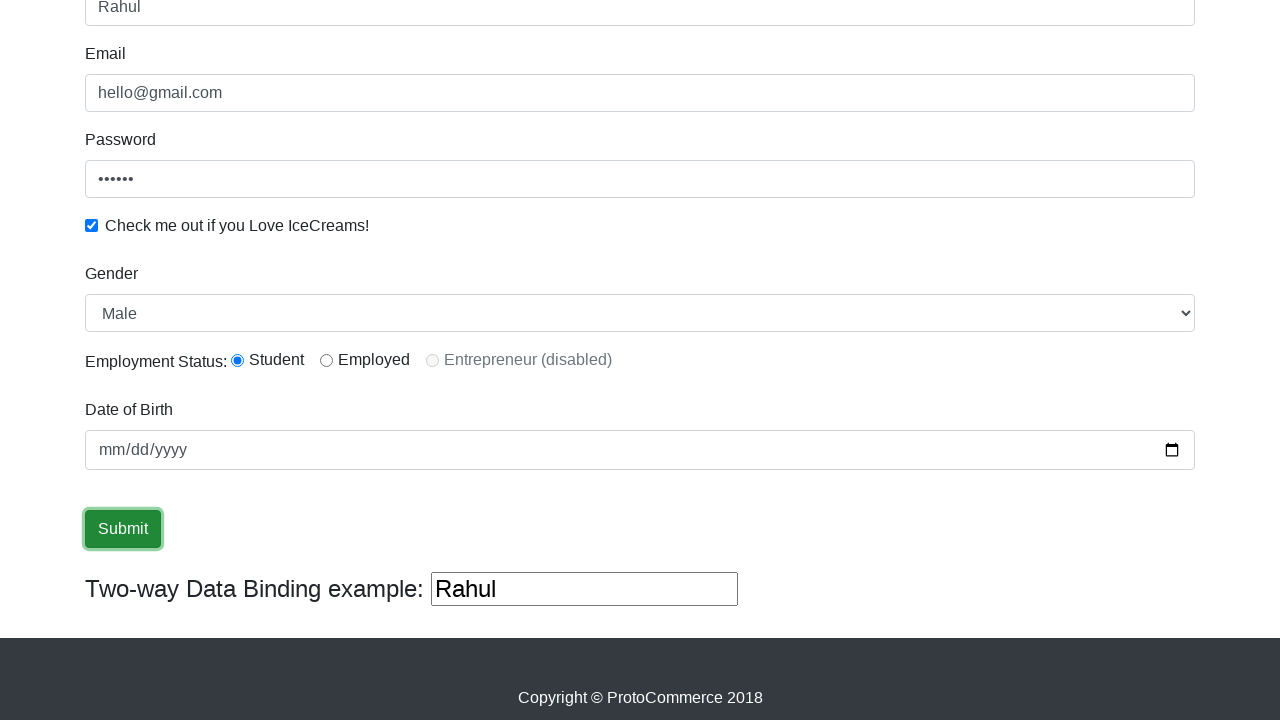

Filled third text input field with 'helloagain' on (//input[@type='text'])[3]
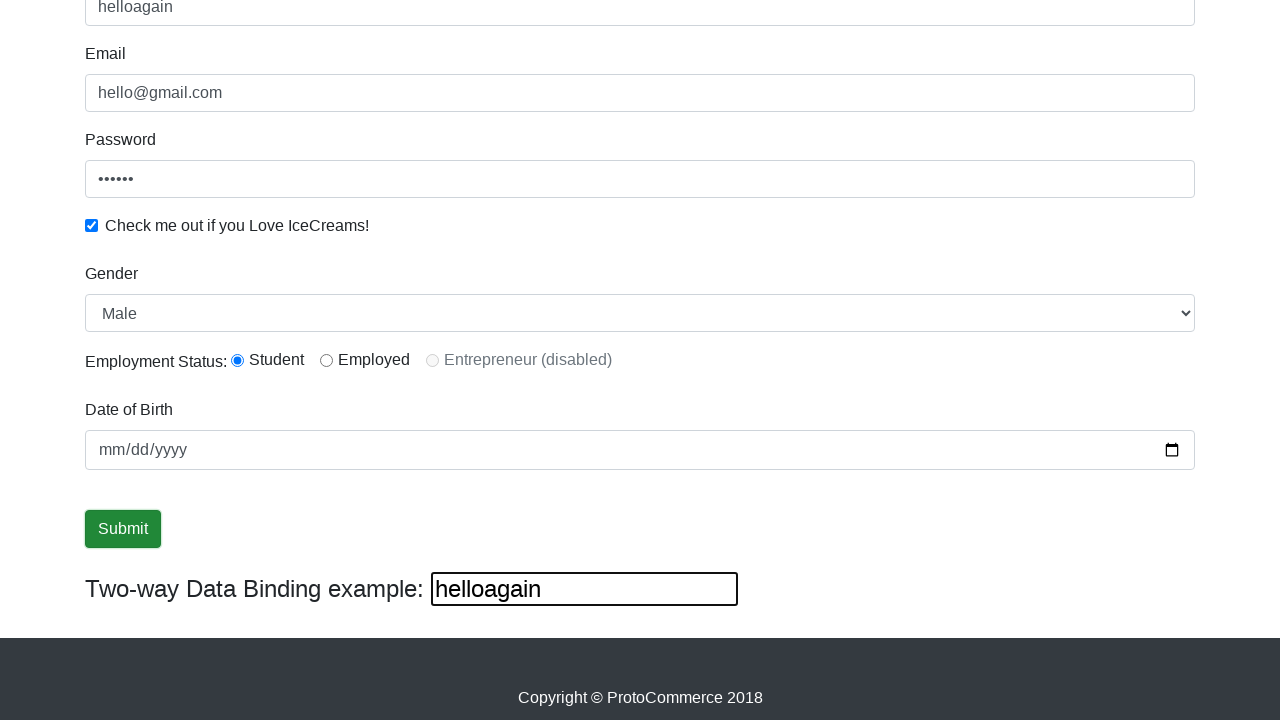

Cleared the third text input field on (//input[@type='text'])[3]
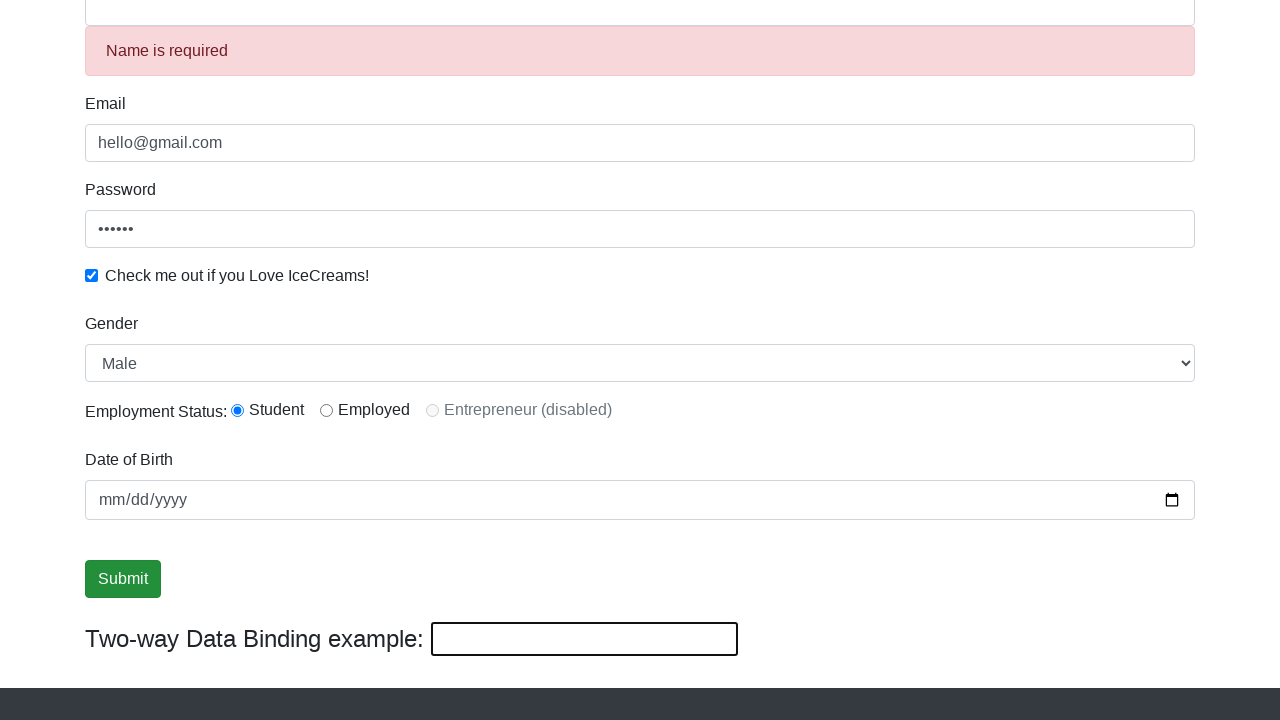

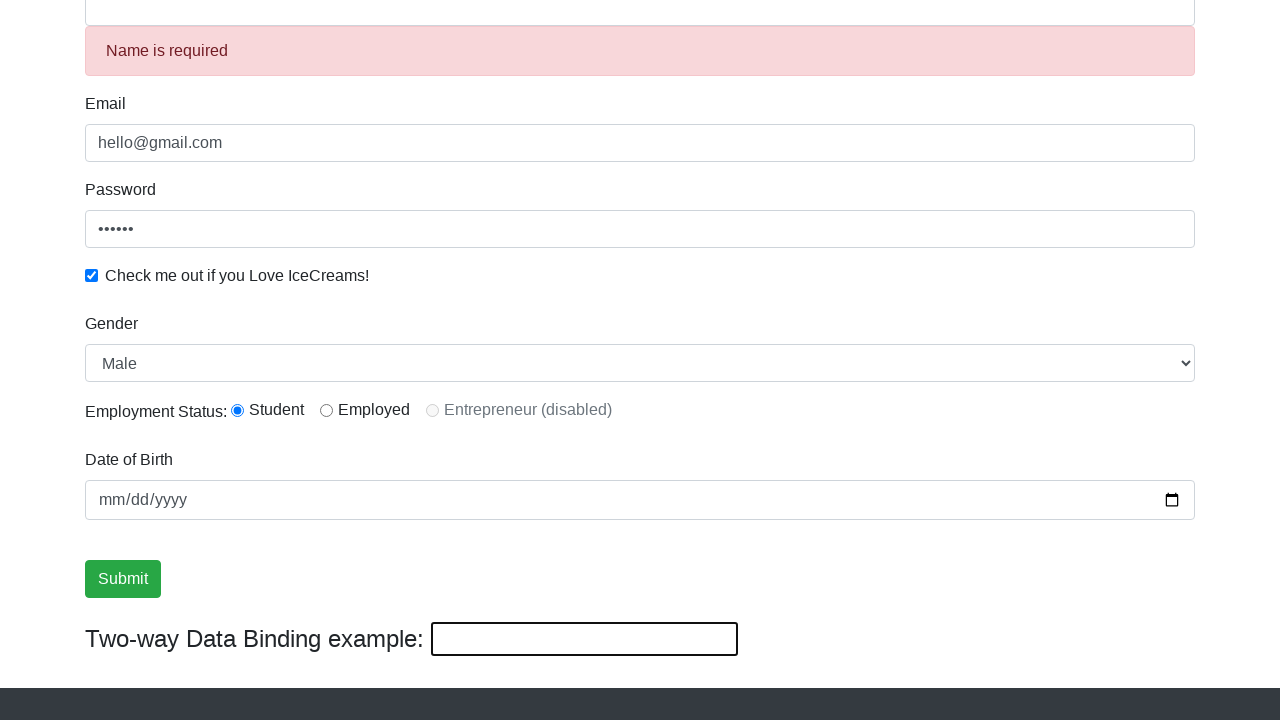